Tests iframe navigation by switching between nested iframes, asserting text content, and clicking a run button

Starting URL: https://seleniumbase.io/w3schools/iframes.html

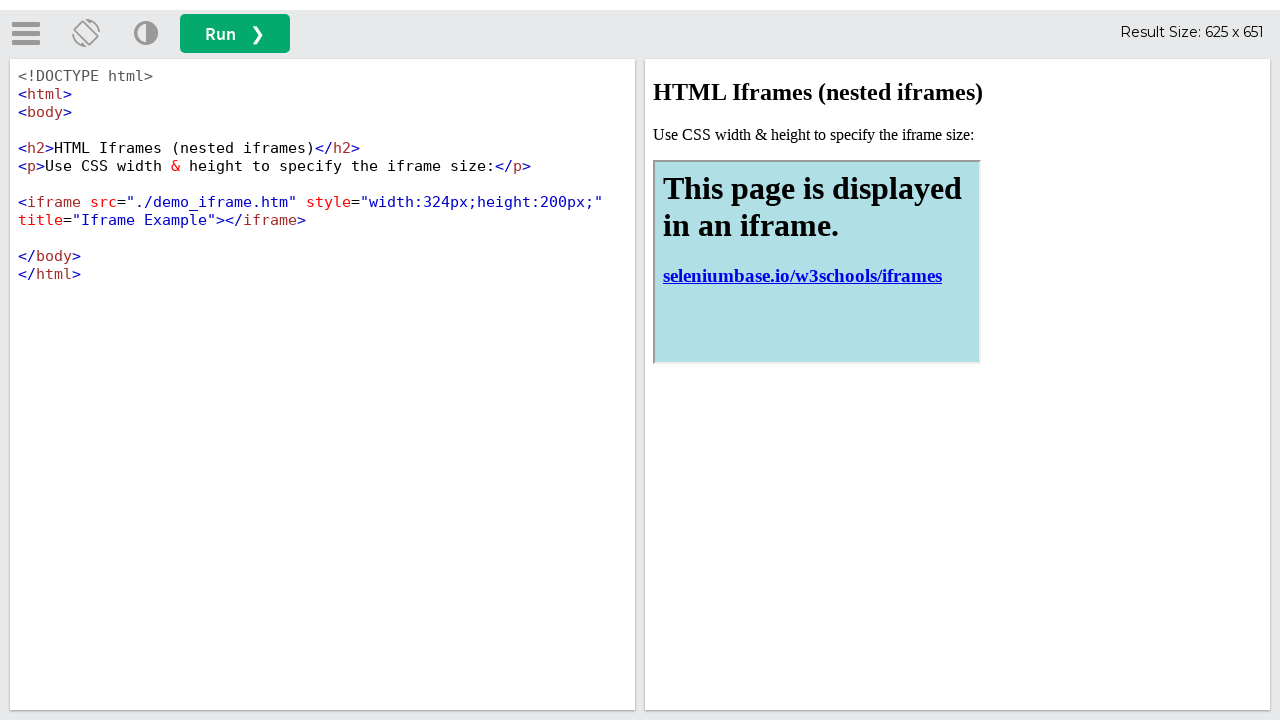

Navigated to iframe test page
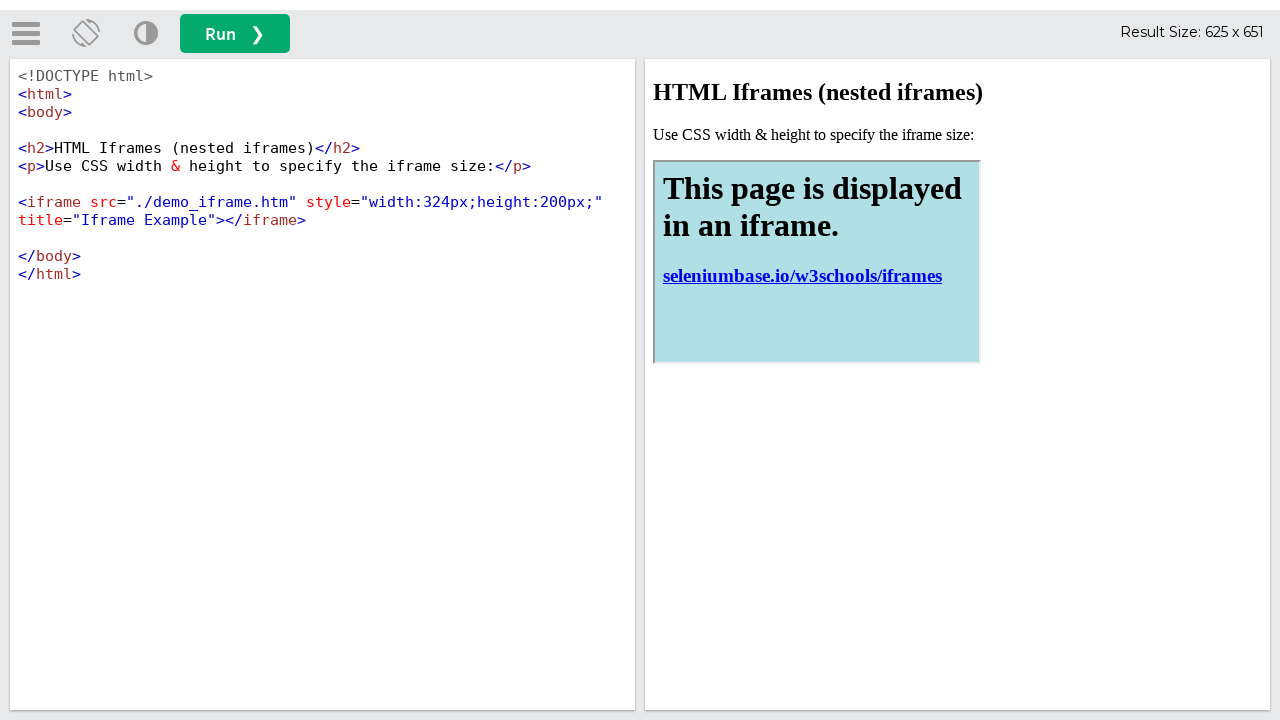

Located the outer iframe #iframeResult
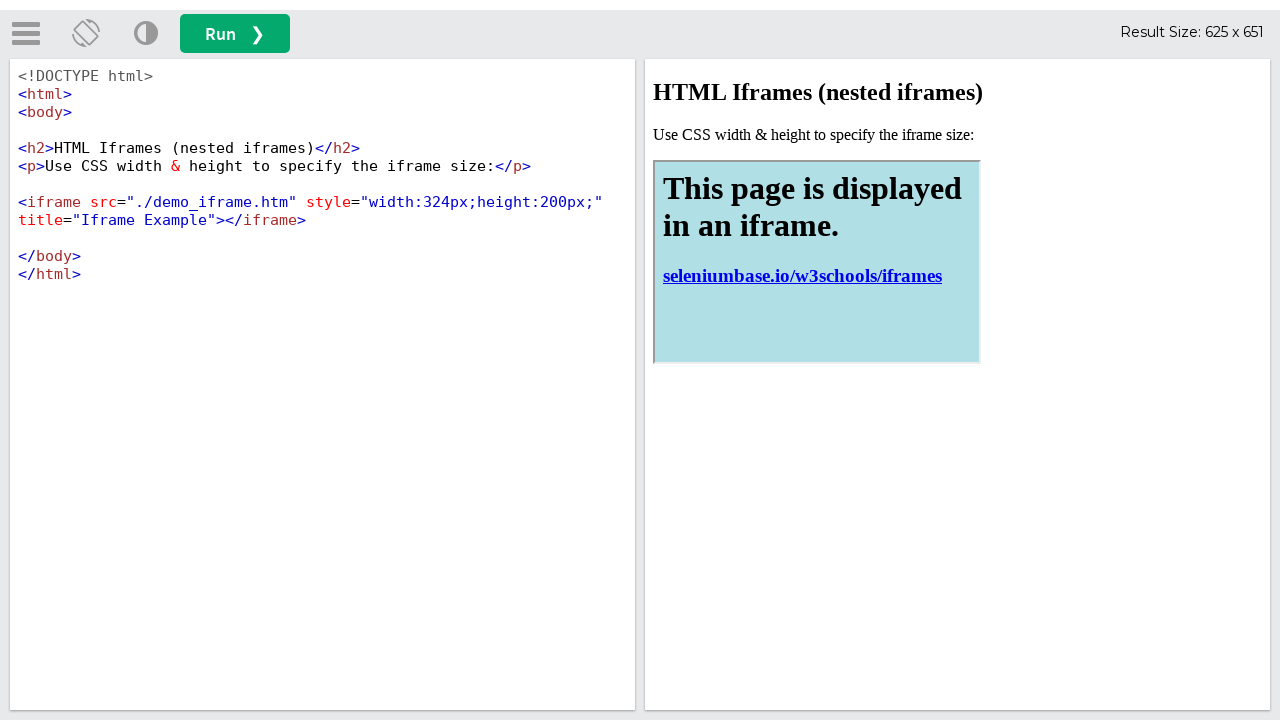

Waited for h2 element in outer iframe to load
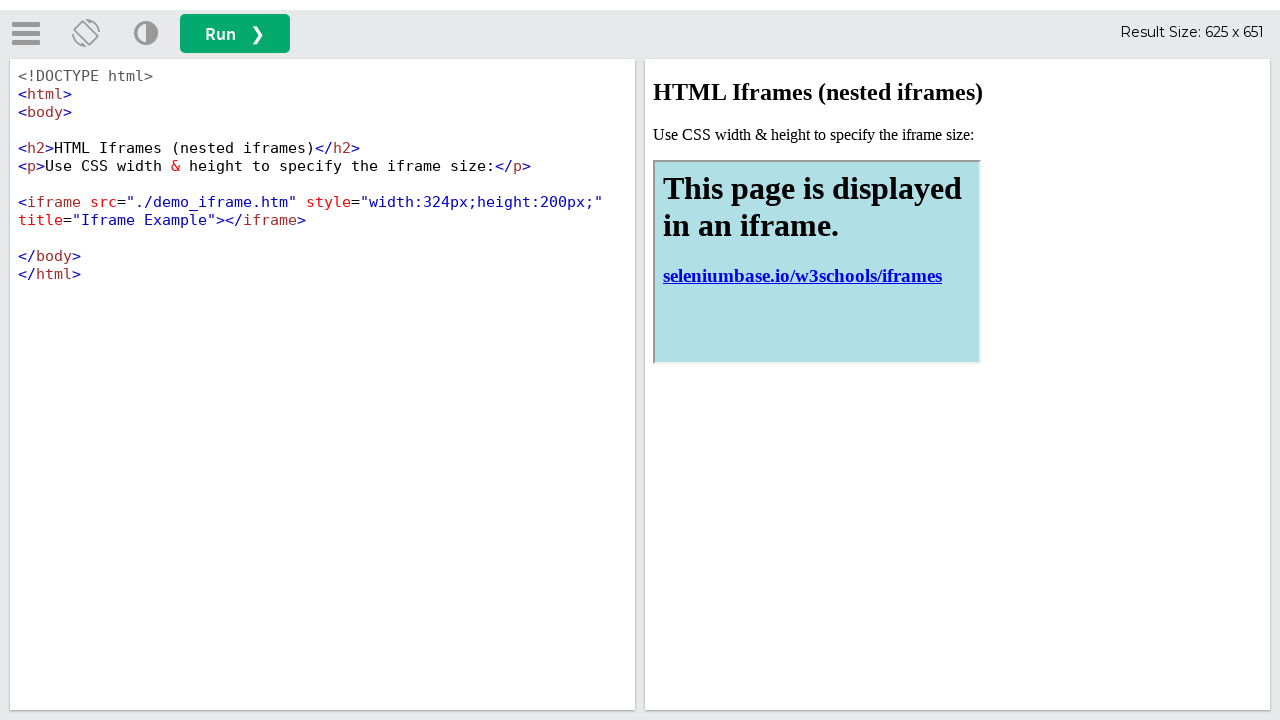

Asserted that outer iframe contains 'HTML Iframes' text
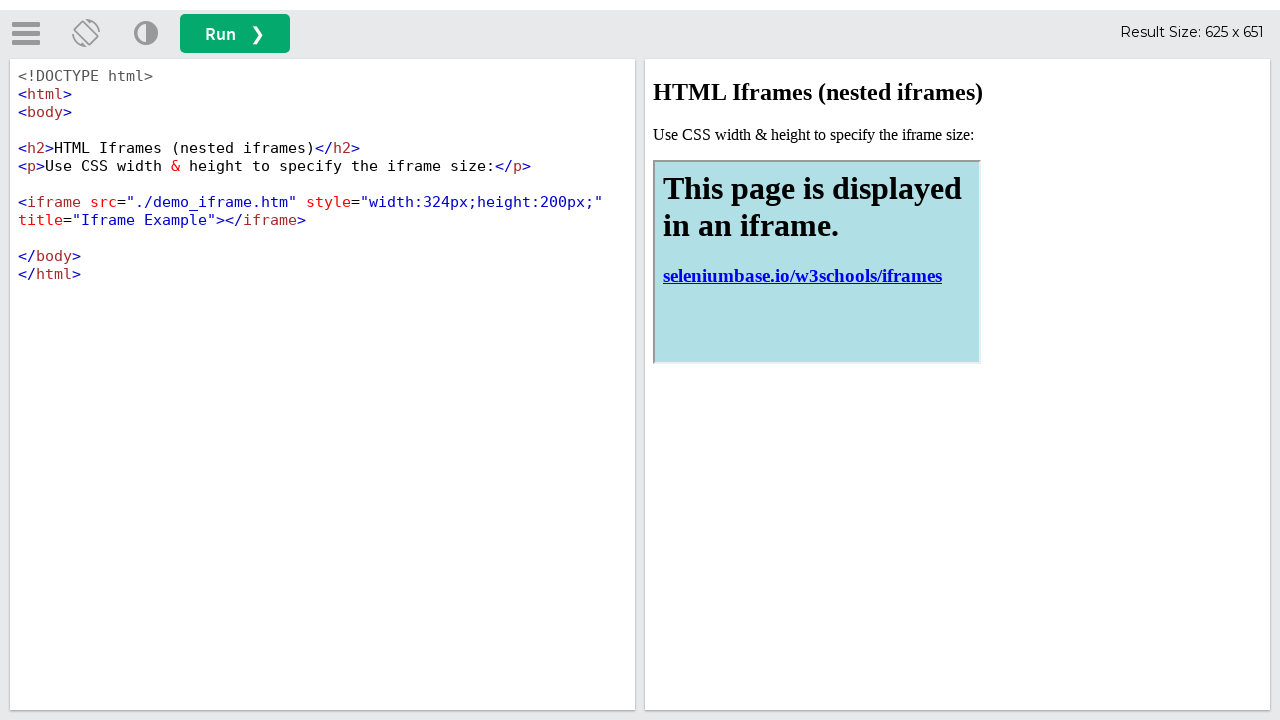

Located the nested iframe with title containing 'Iframe'
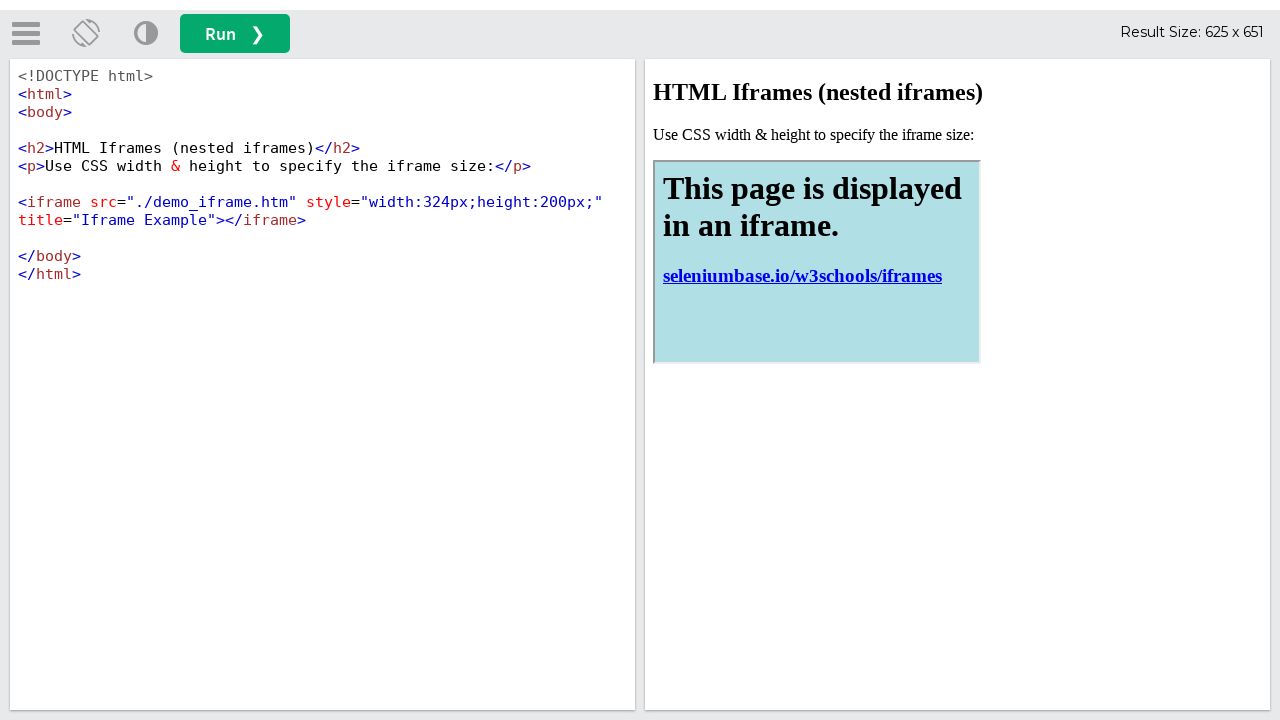

Waited for h1 element in nested iframe to load
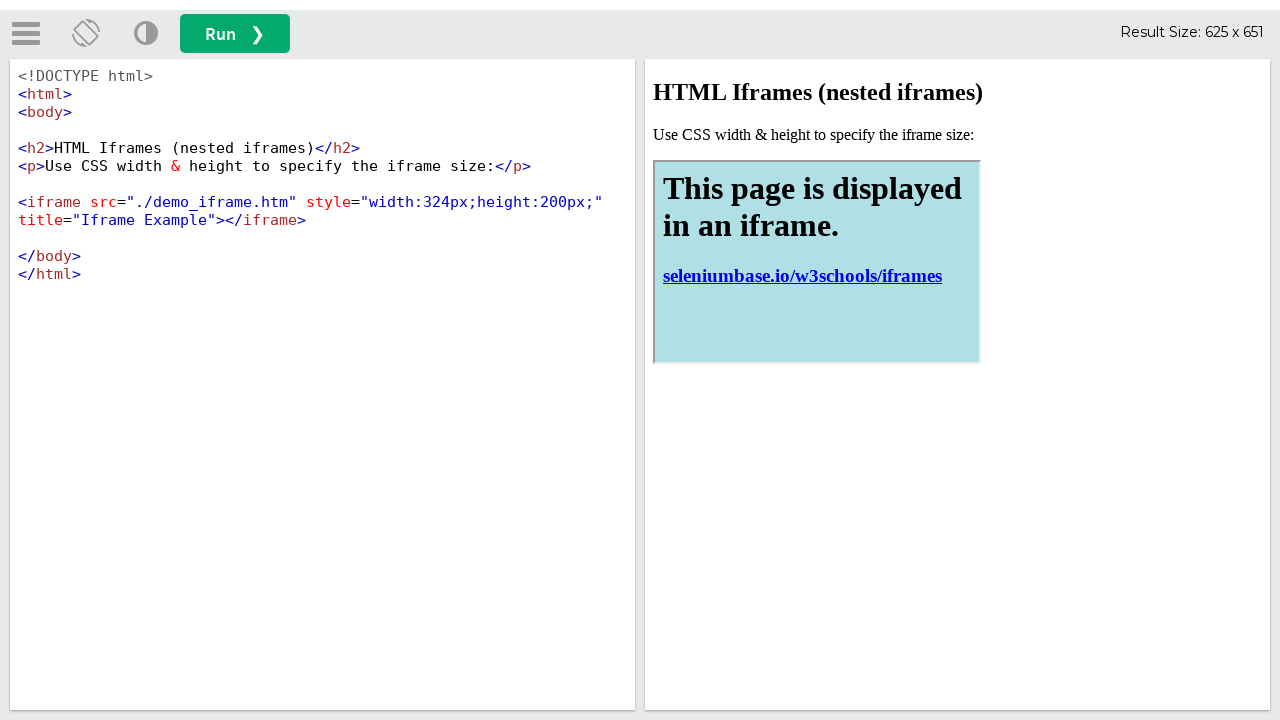

Asserted that nested iframe contains 'This page is displayed in an iframe' text
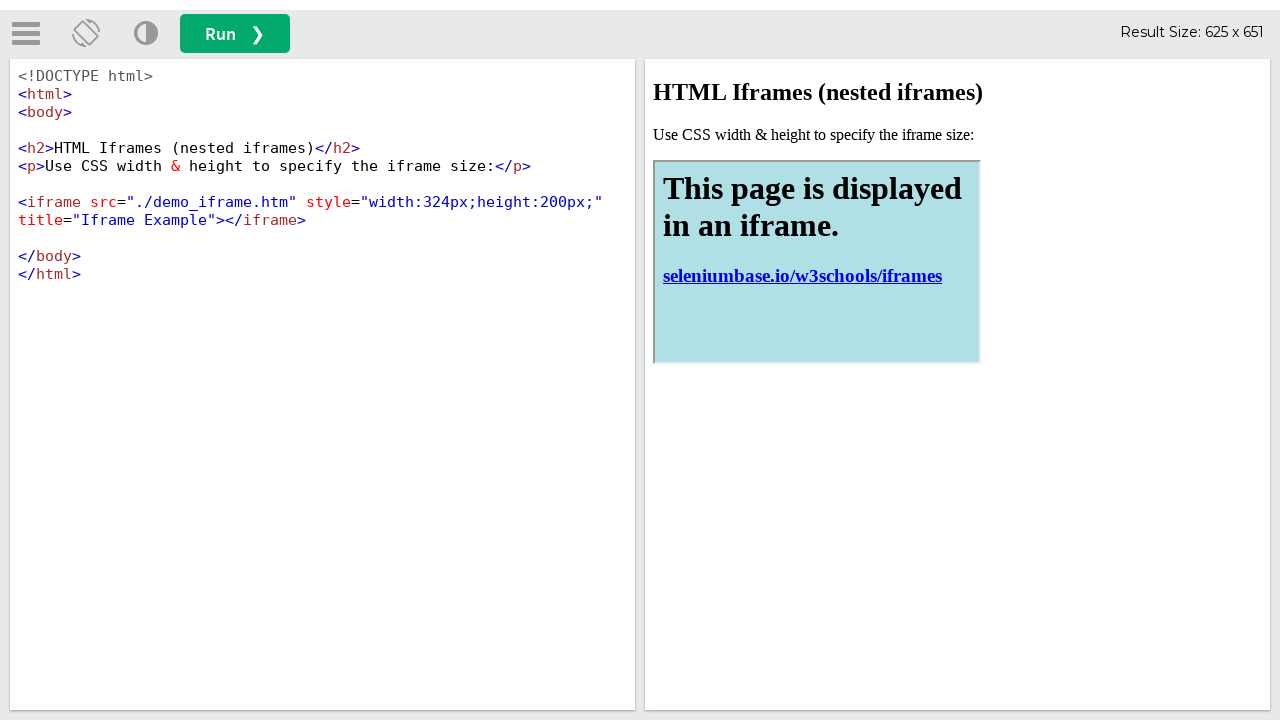

Clicked the run button on main page at (235, 34) on button#runbtn
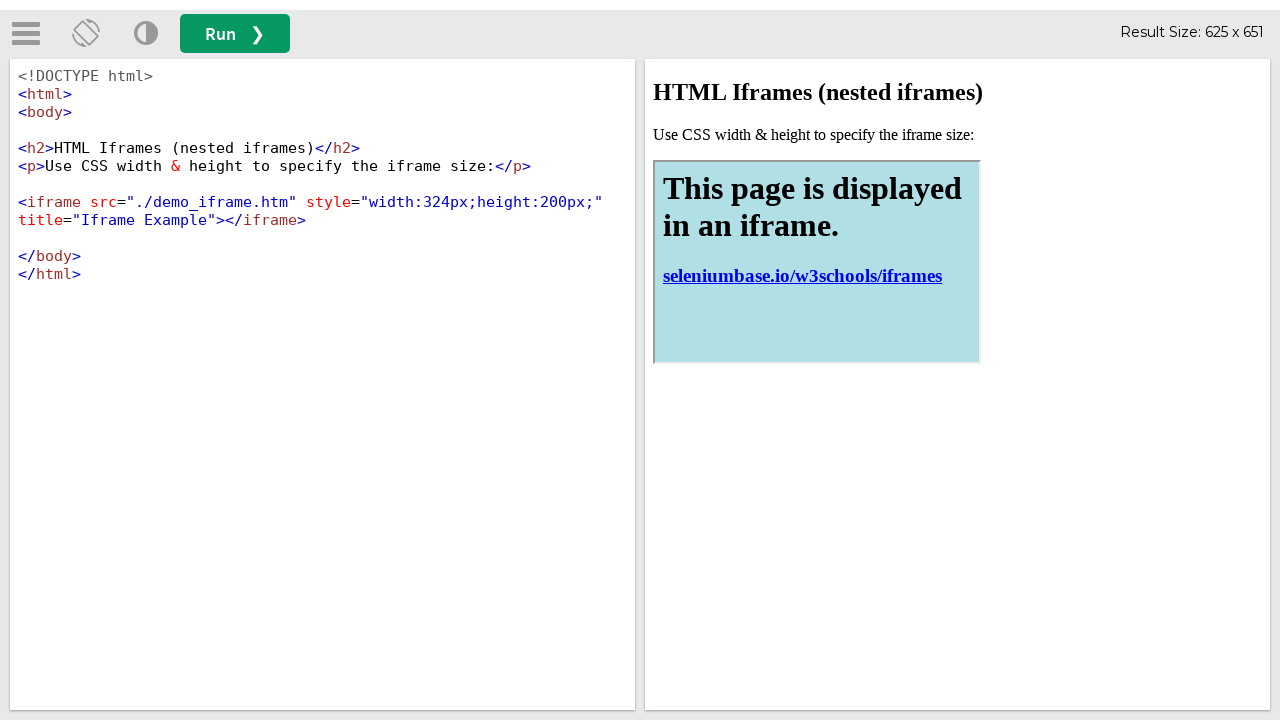

Re-located the outer iframe #iframeResult
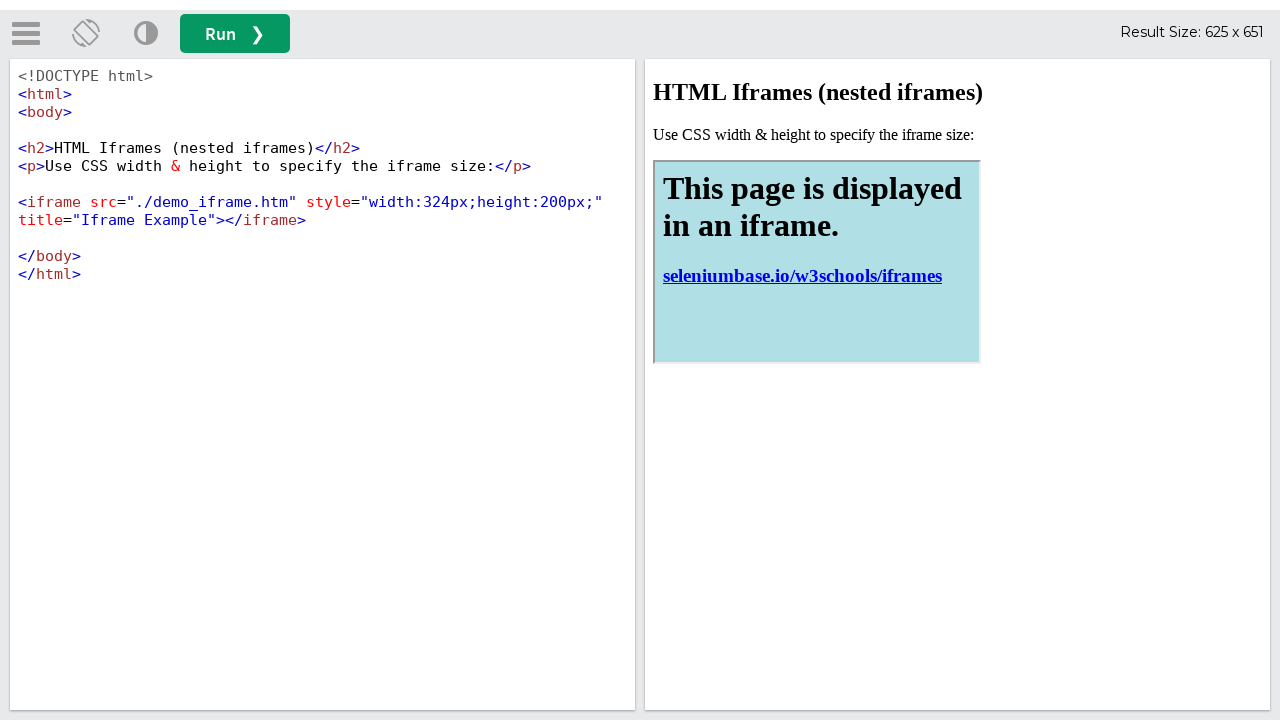

Waited for nested iframe element with title 'Iframe Example' to be present
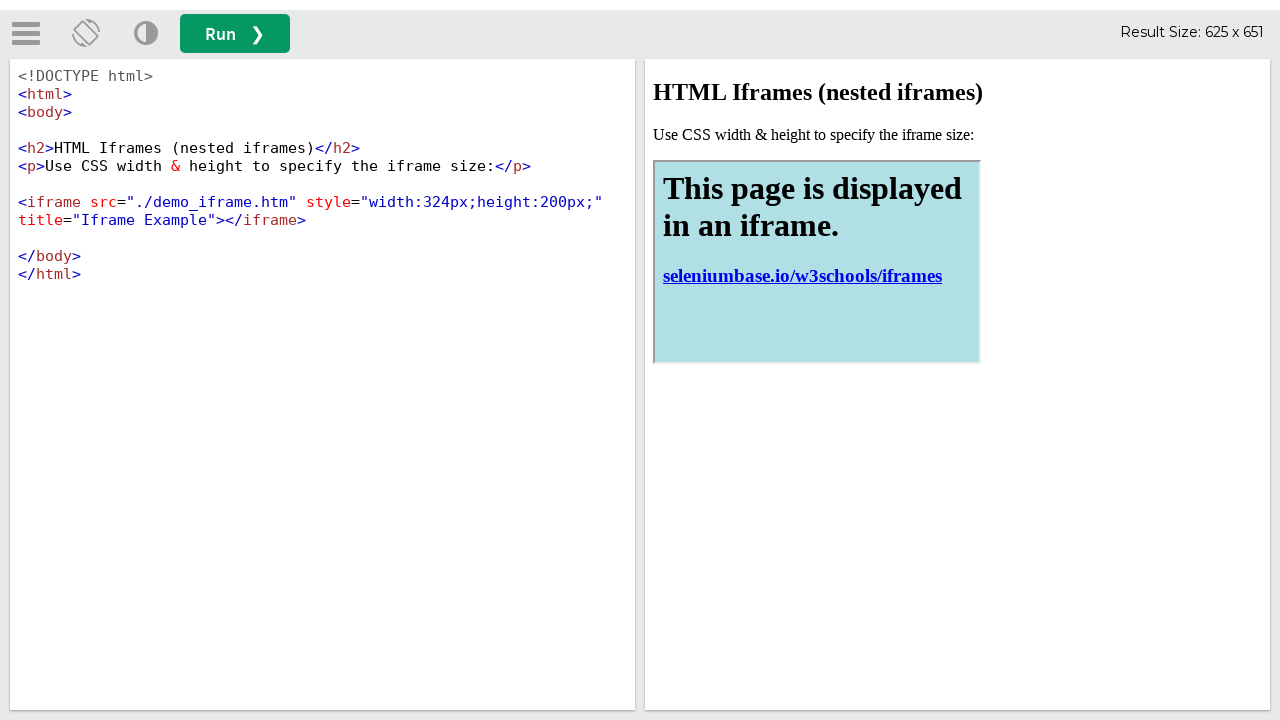

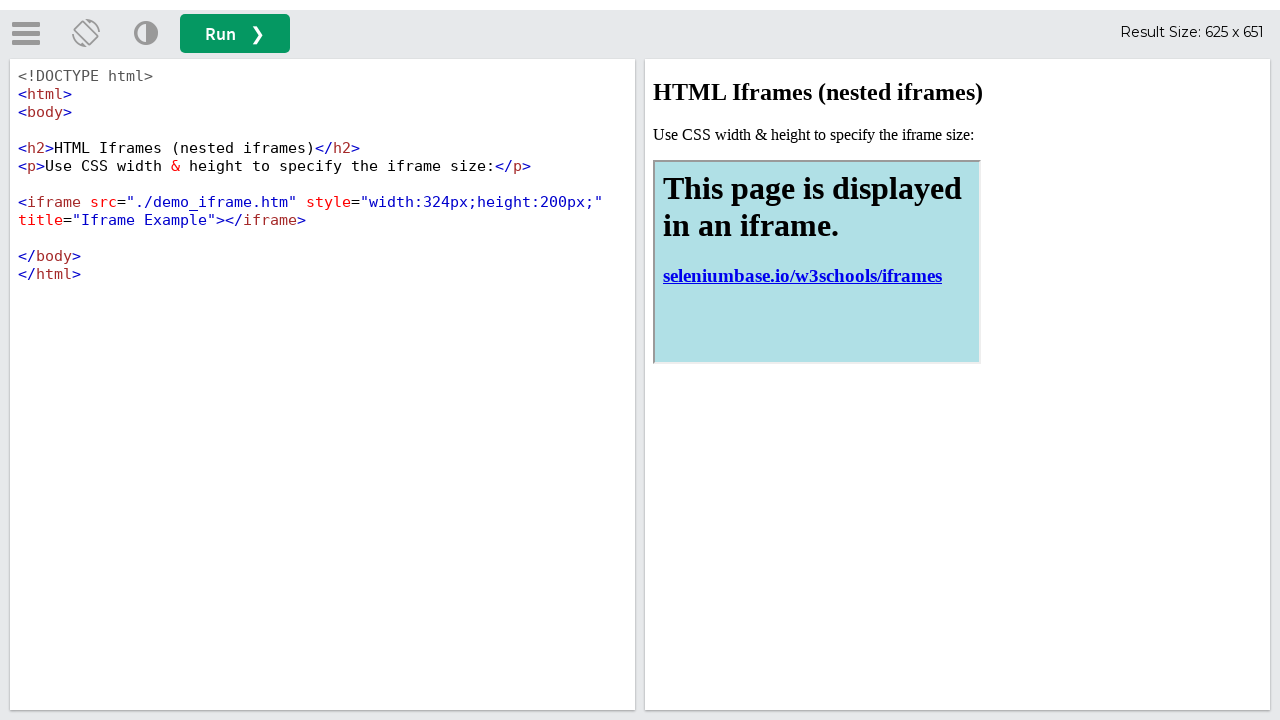